Navigates to the web form page, submits the form, and verifies the success message is displayed

Starting URL: https://bonigarcia.dev/selenium-webdriver-java/

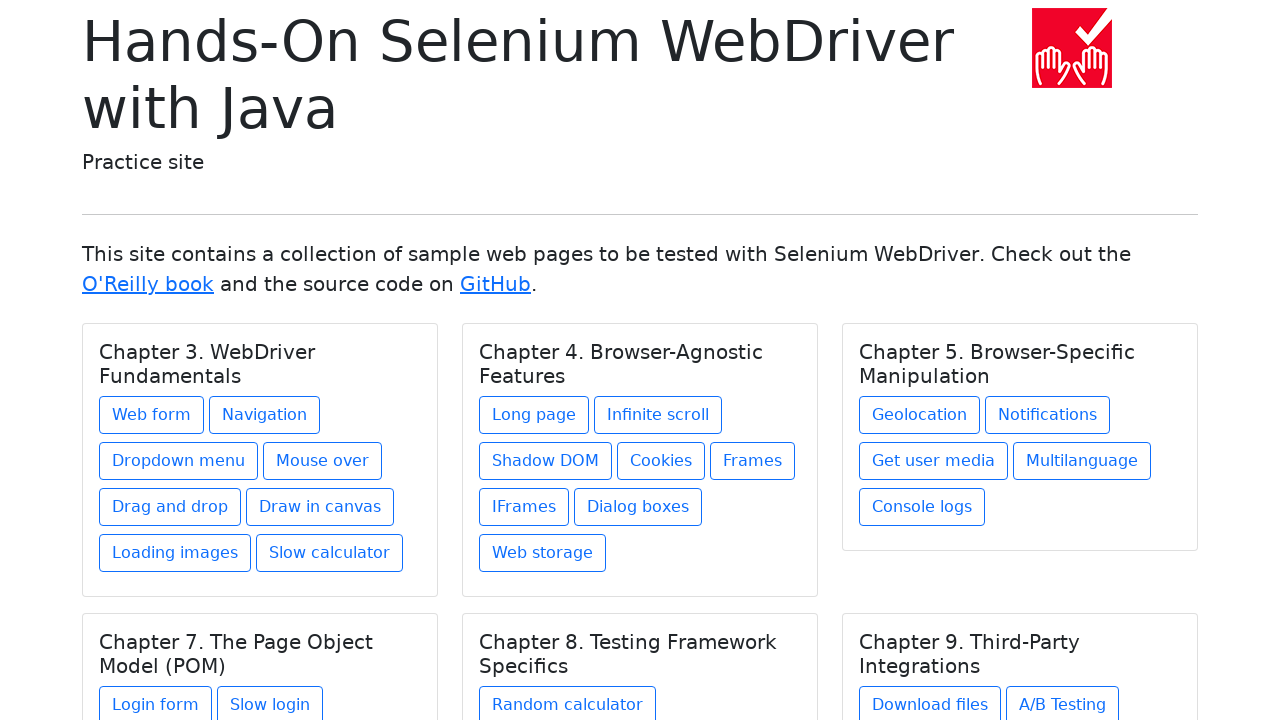

Clicked on the web form link at (152, 415) on a[href='web-form.html']
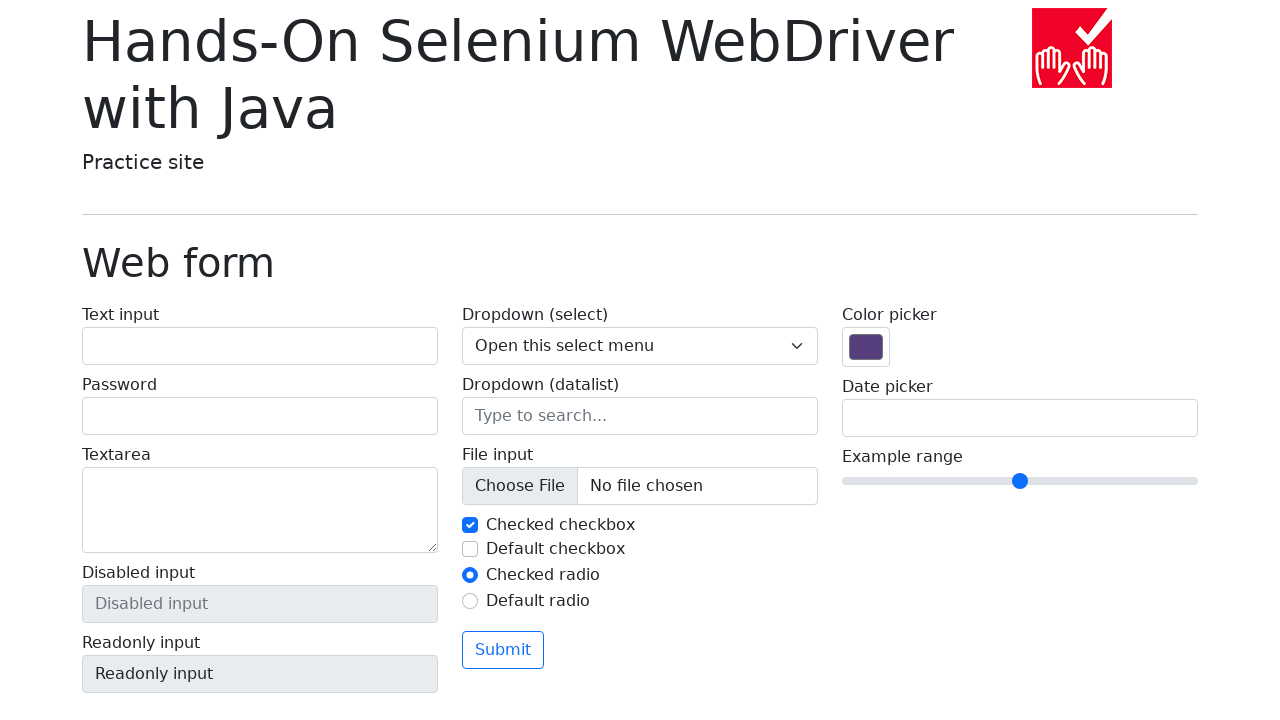

Clicked the Submit button at (503, 650) on button:has-text('Submit')
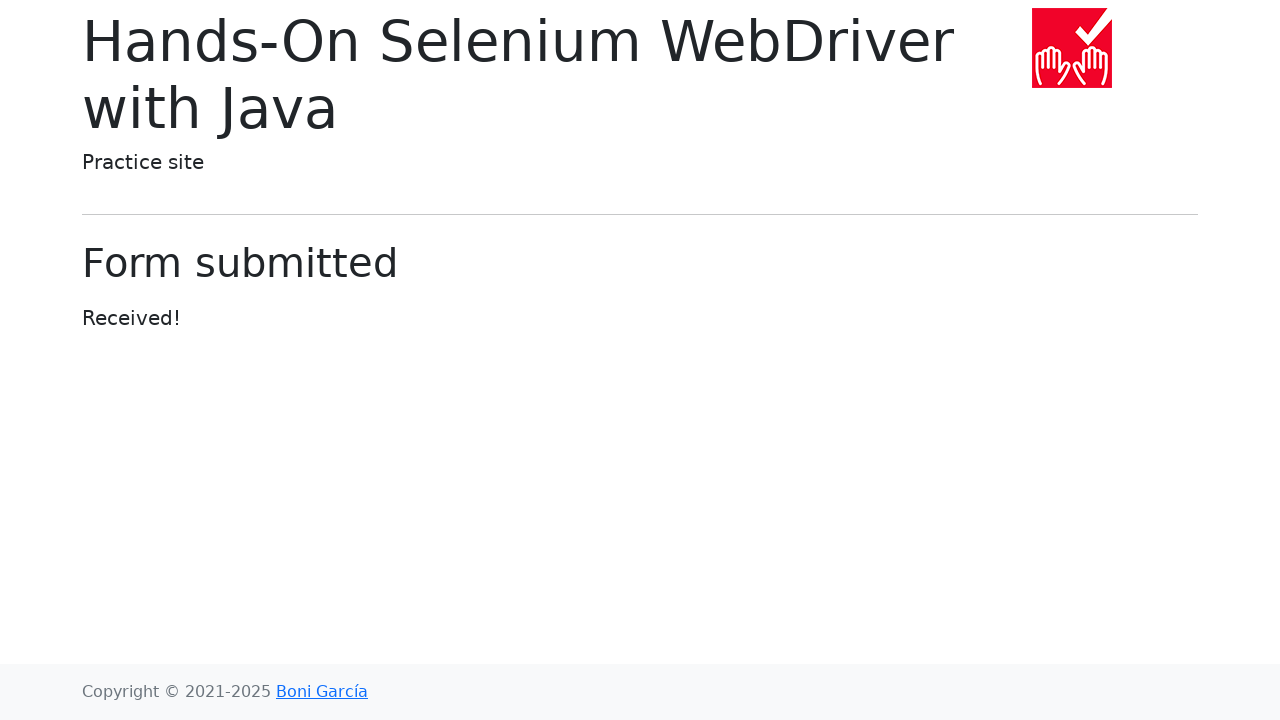

Waited for form submission success message to load
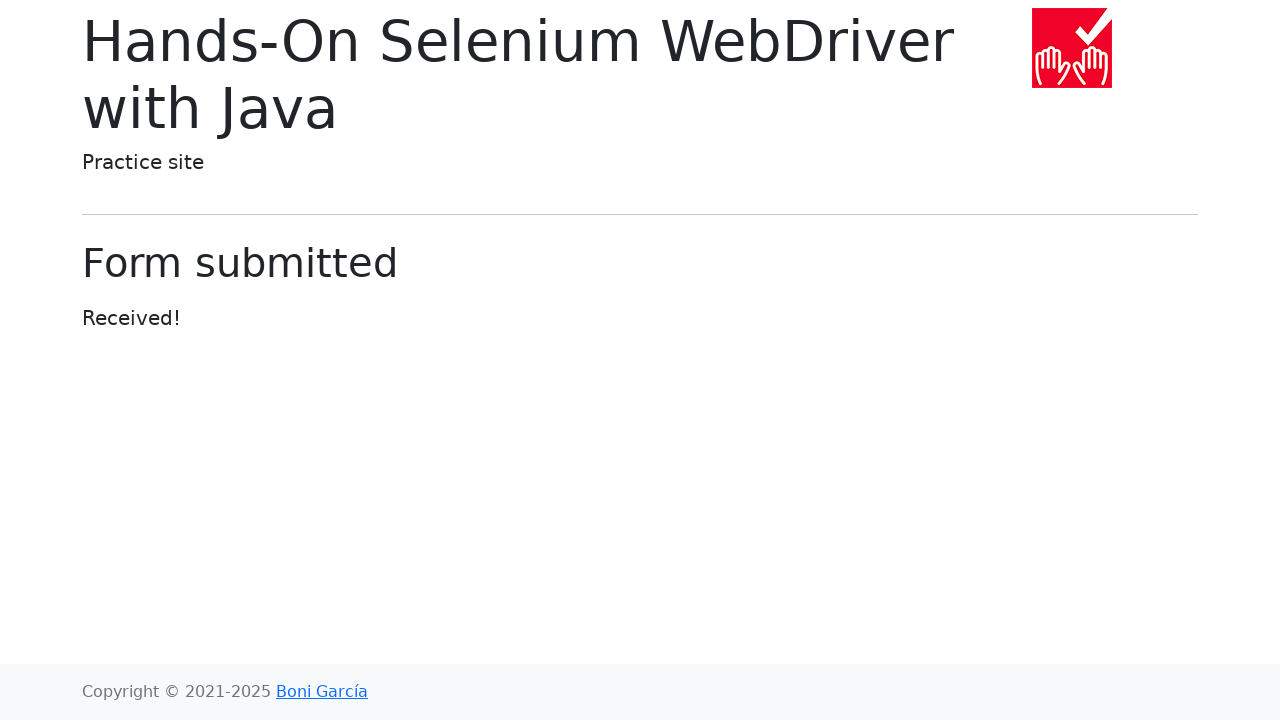

Verified form submission success message displays 'Form submitted'
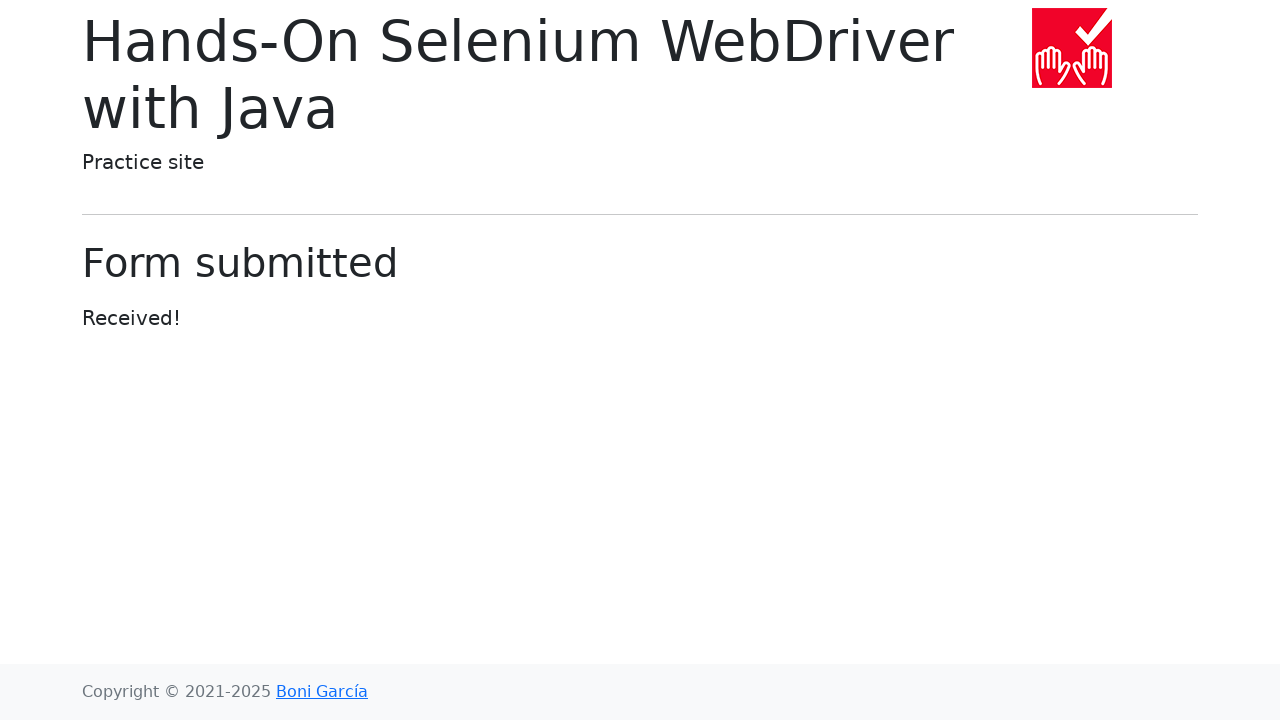

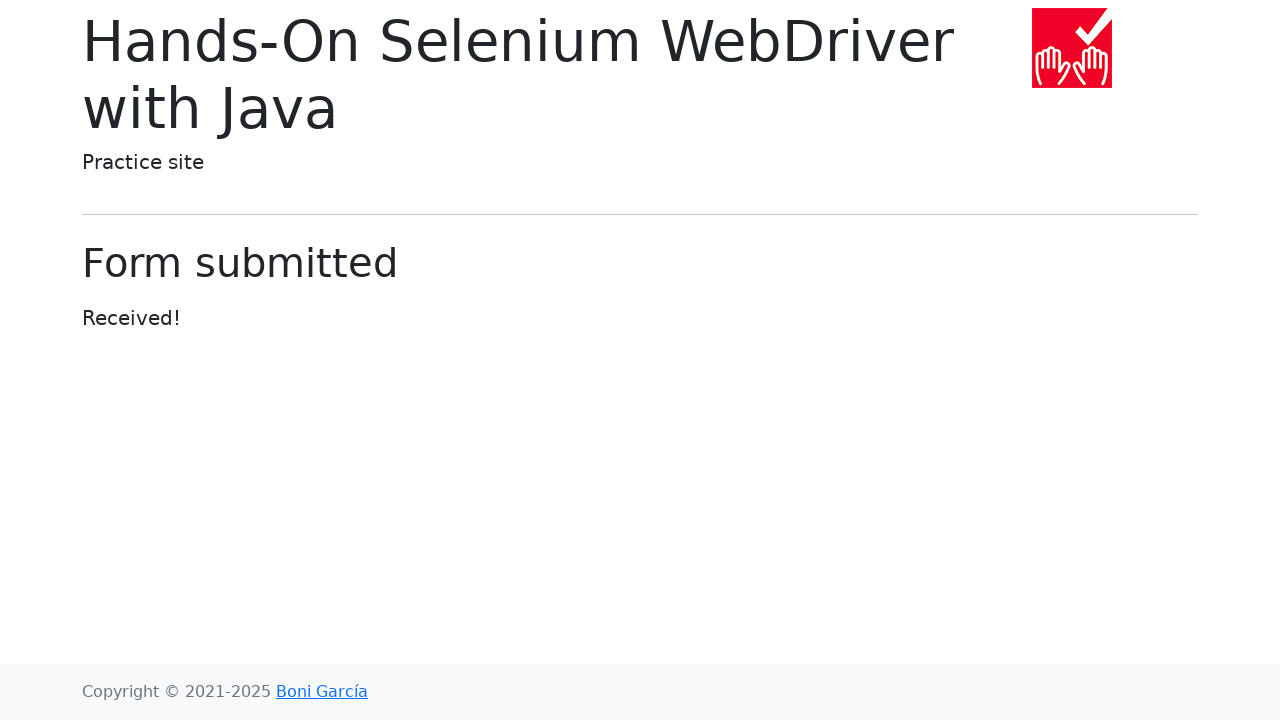